Tests mouse hover functionality by moving the cursor to hover over the blogs menu element on the page

Starting URL: https://omayo.blogspot.com/

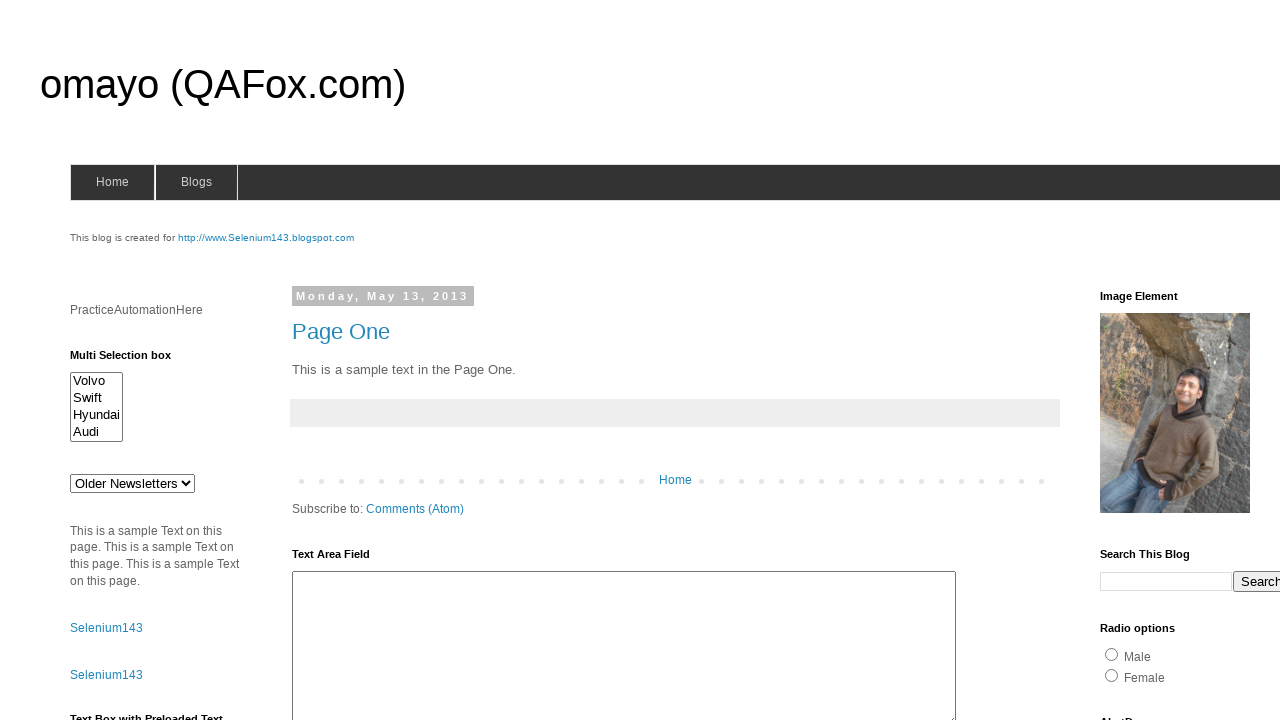

Hovered over the blogs menu element at (196, 182) on #blogsmenu
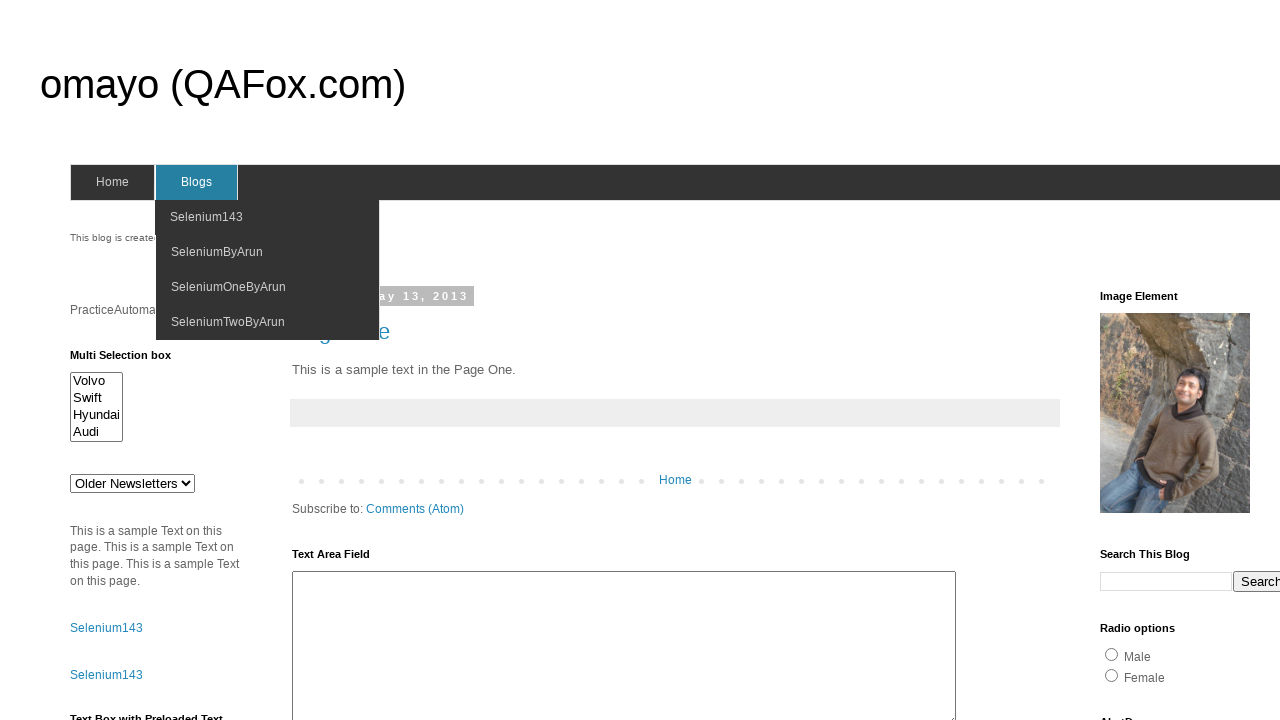

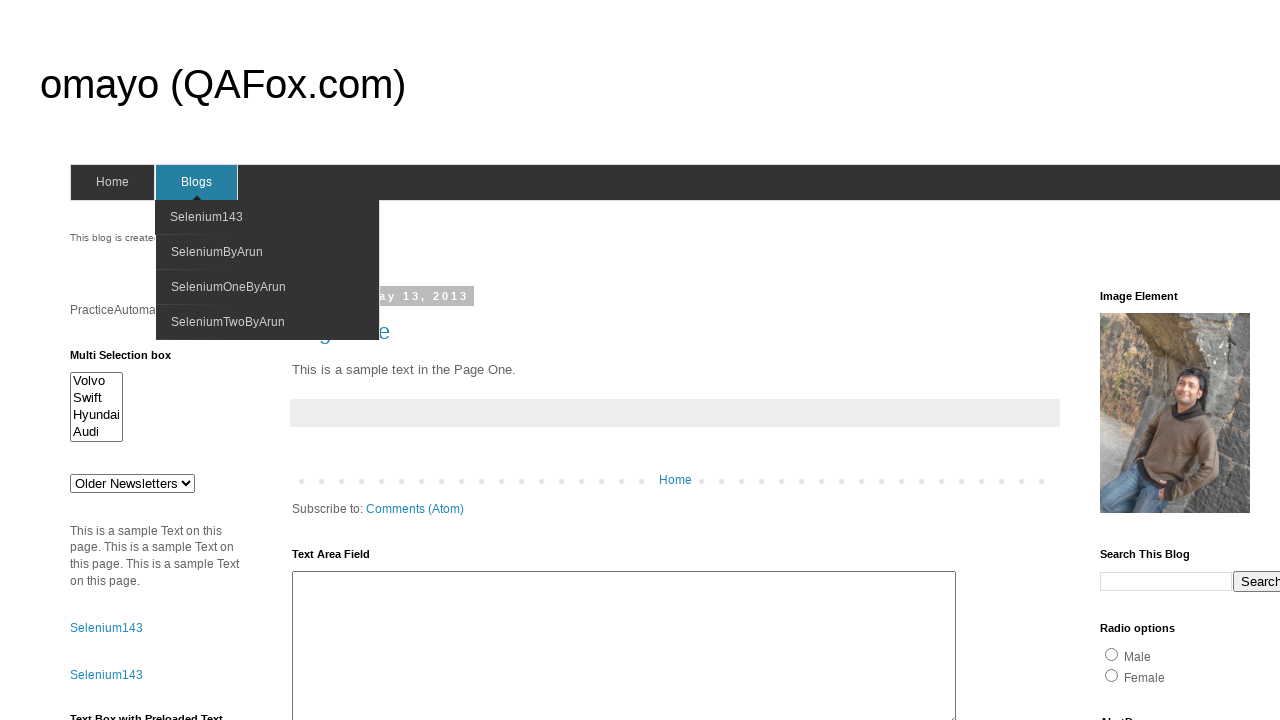